Tests window handling functionality by opening multiple browser windows/tabs and switching between them, verifying content in each window

Starting URL: https://demoqa.com/browser-windows

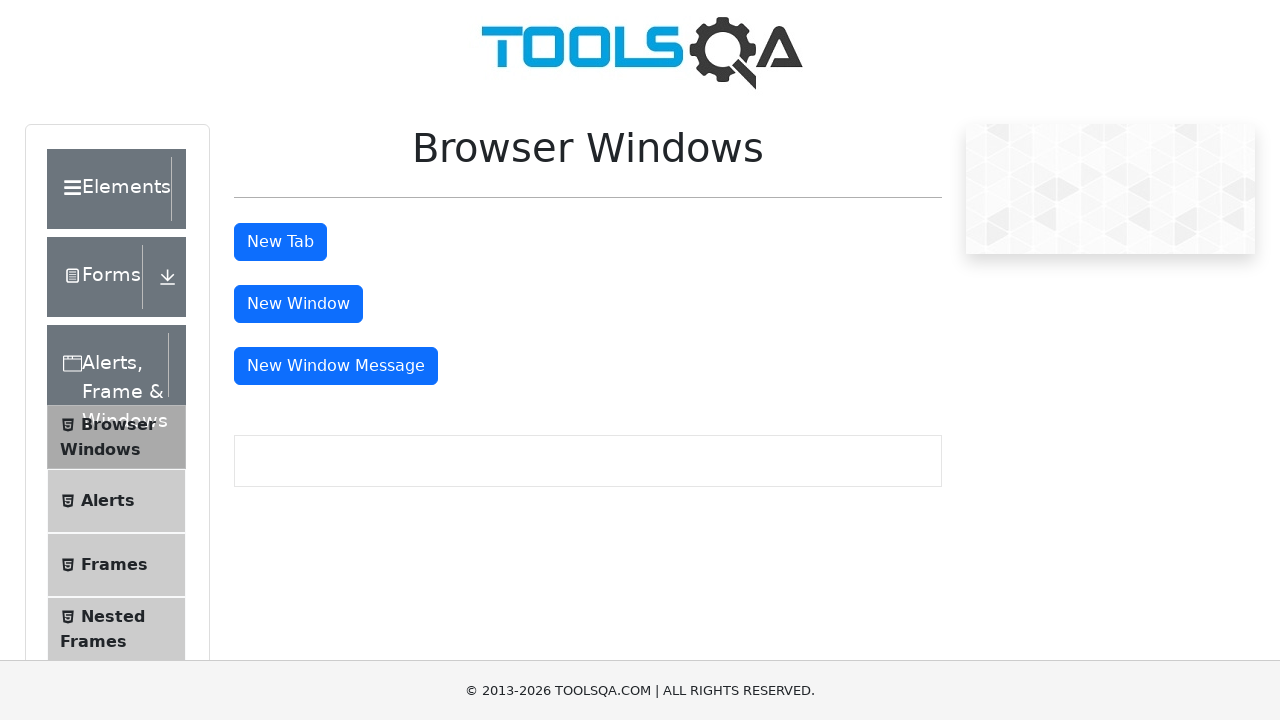

Stored reference to main window handle
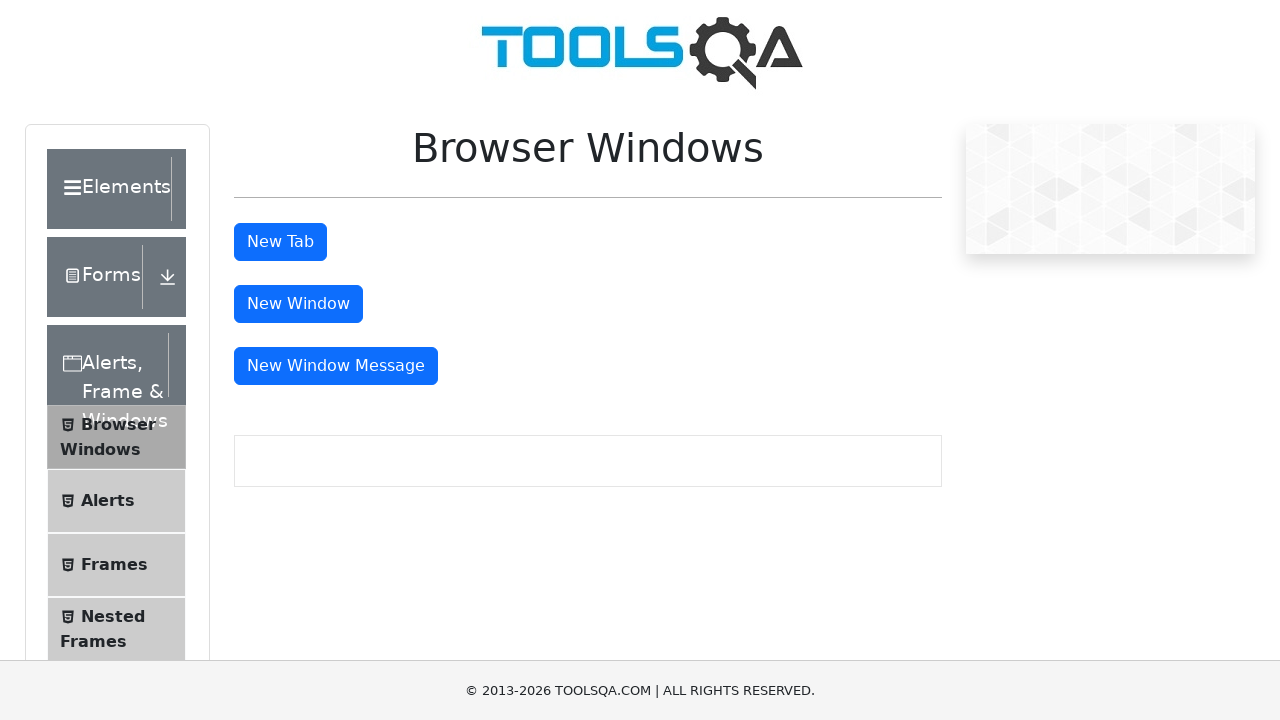

Clicked 'New Tab' button at (280, 242) on #tabButton
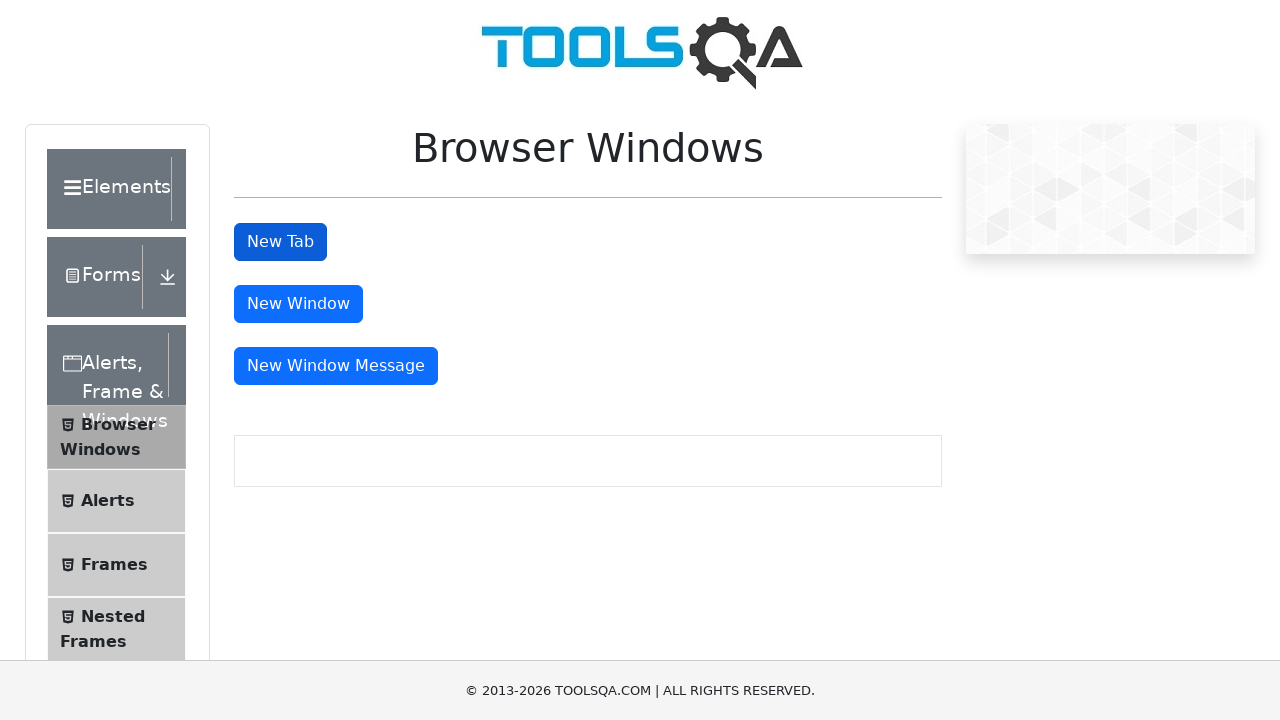

Switched to new tab
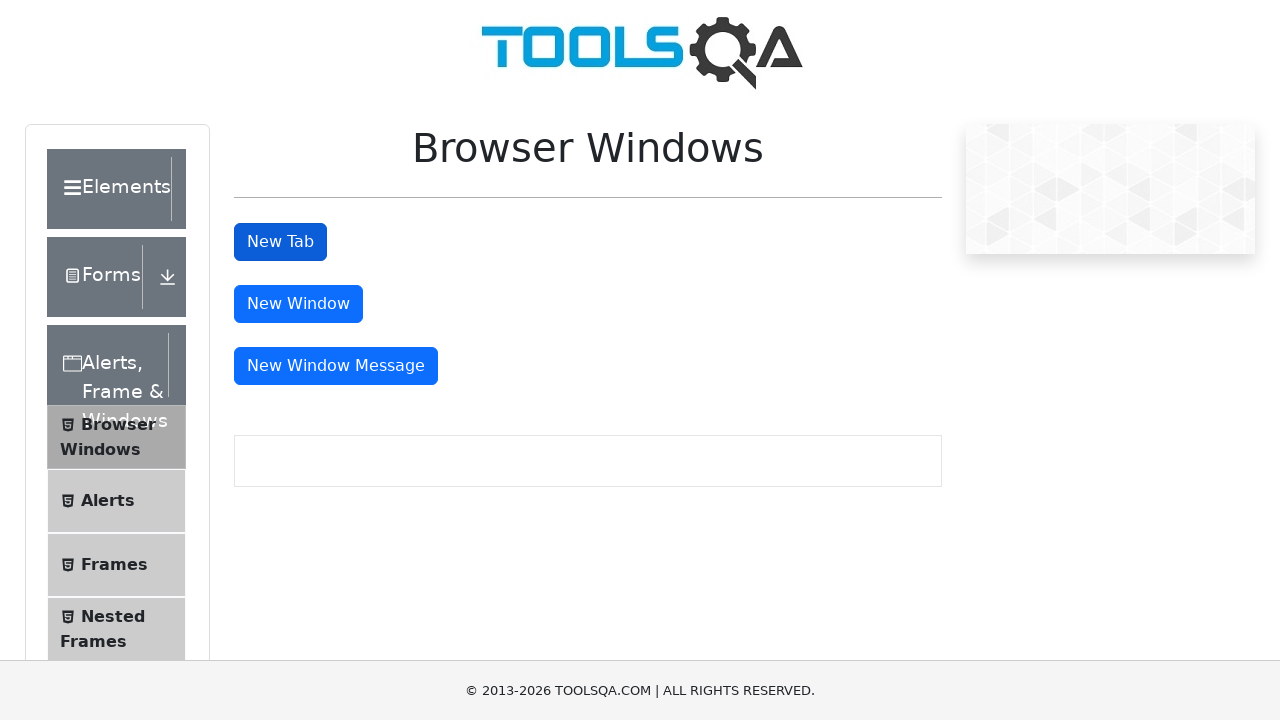

Sample heading element loaded in new tab
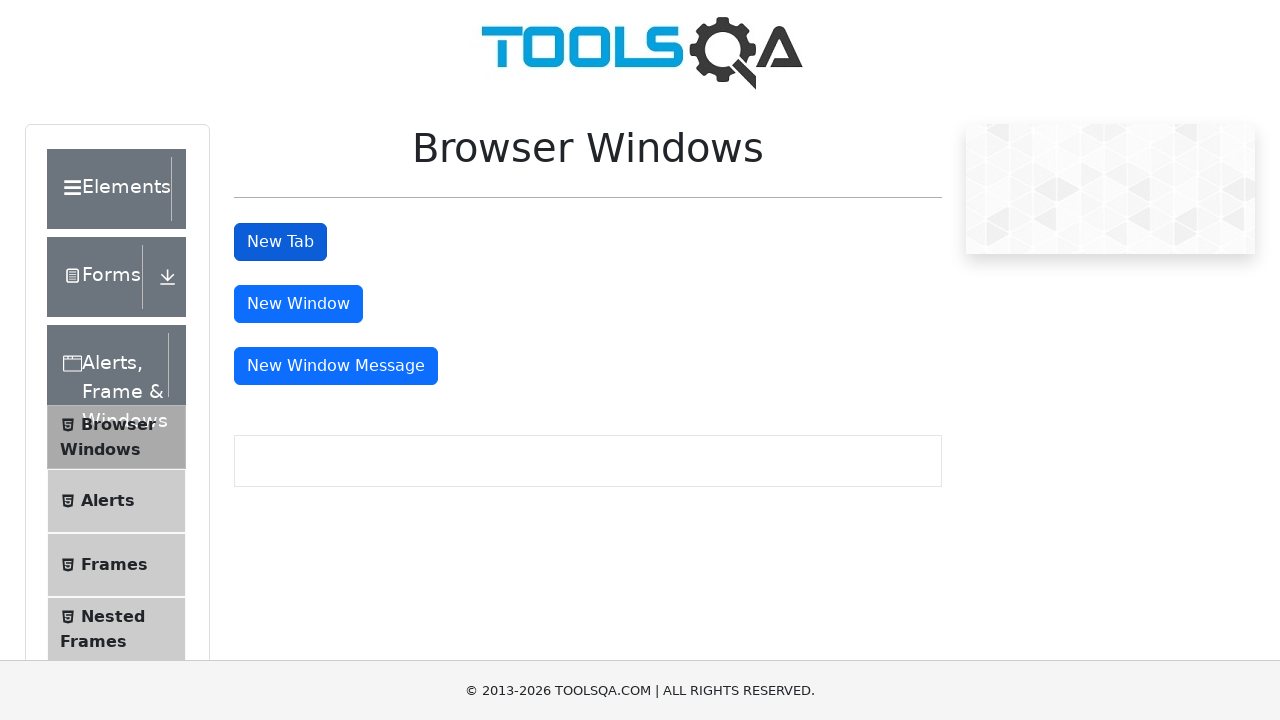

Verified sample heading is visible in new tab
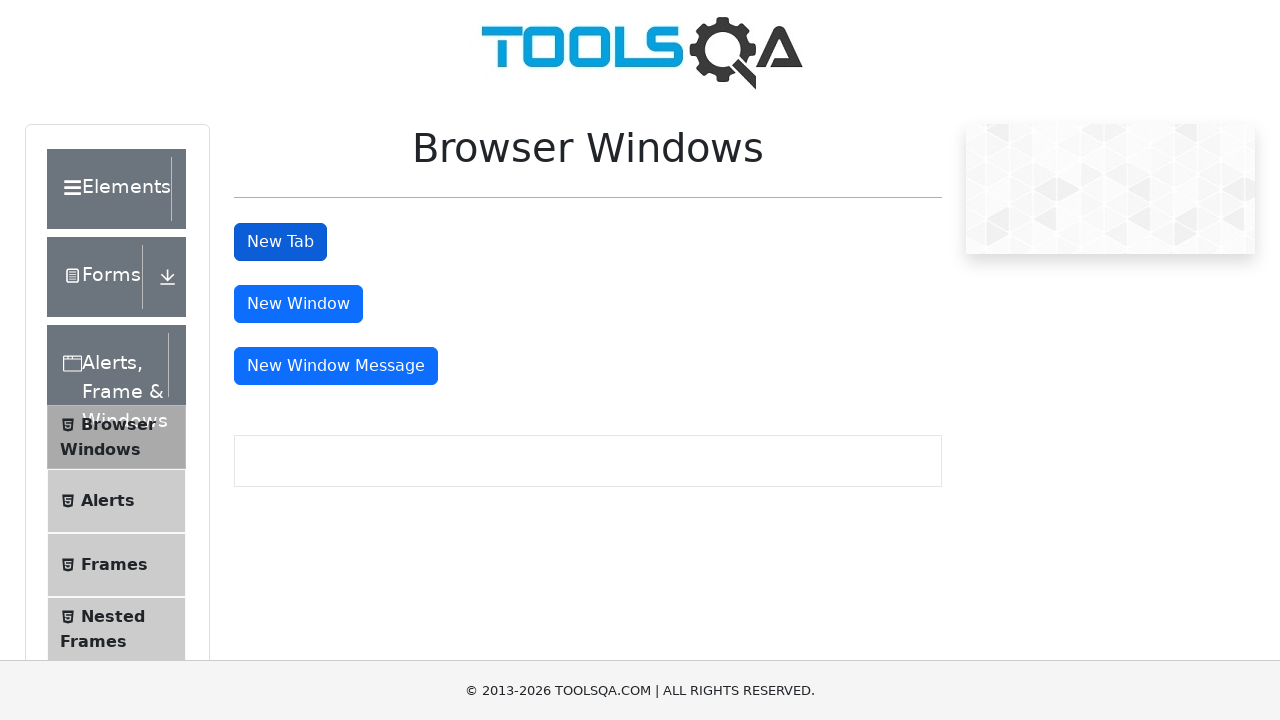

Switched back to main window
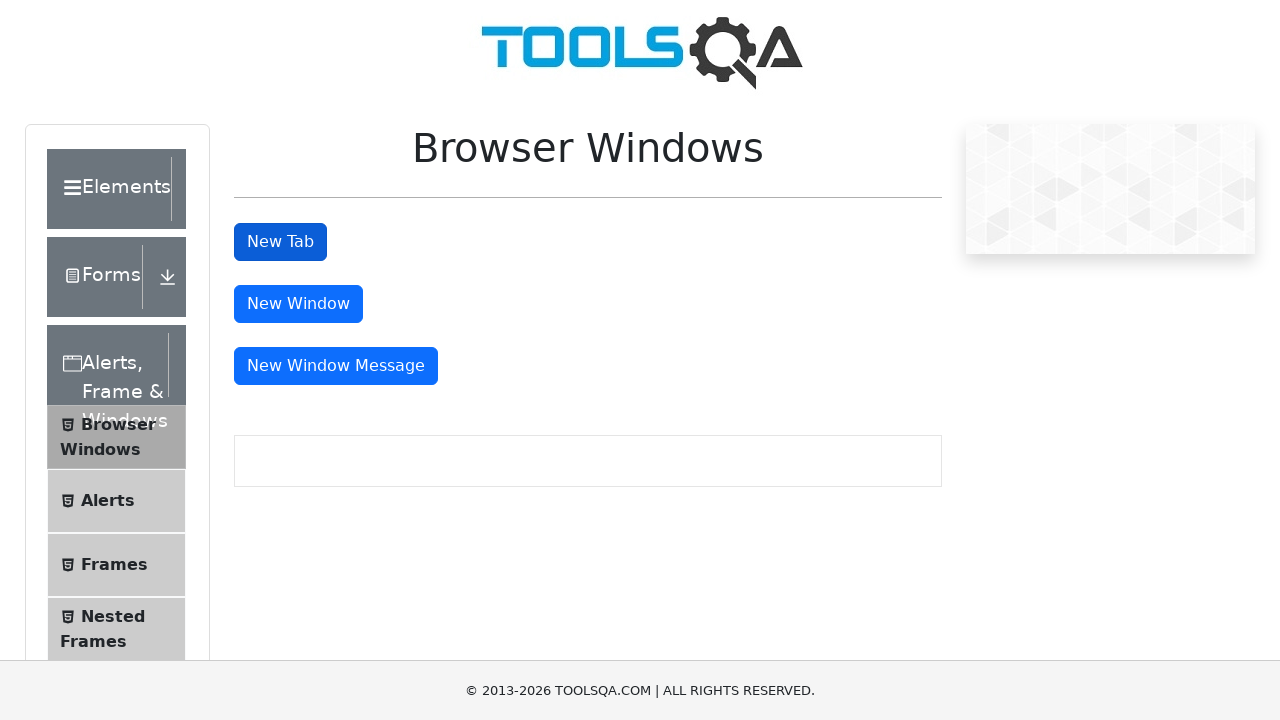

Clicked 'New Window' button at (298, 304) on #windowButton
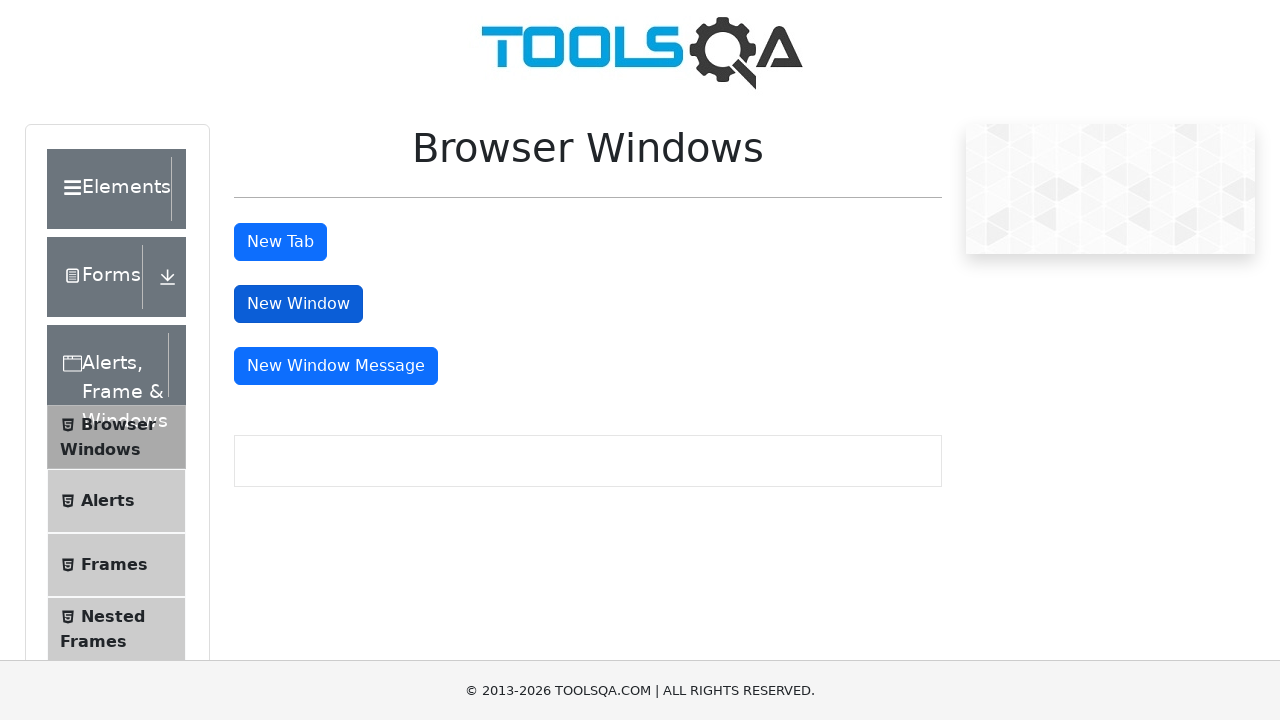

Switched to new window
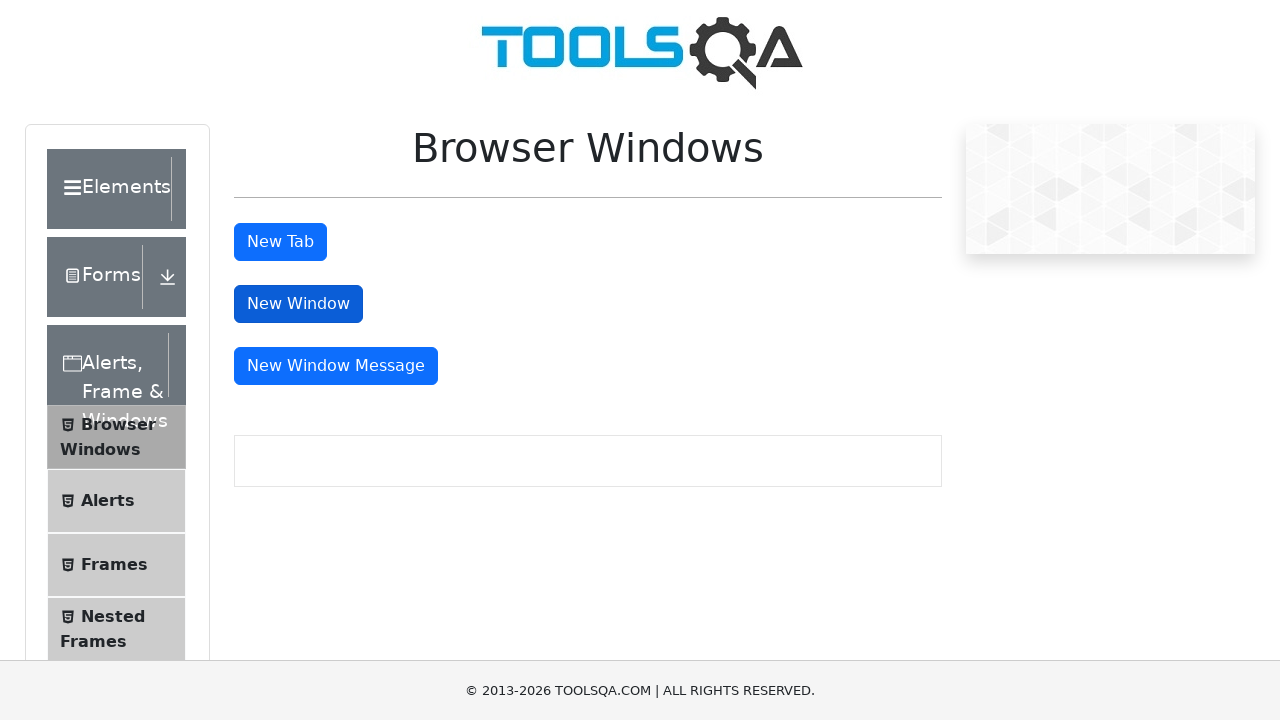

Sample heading element loaded in new window
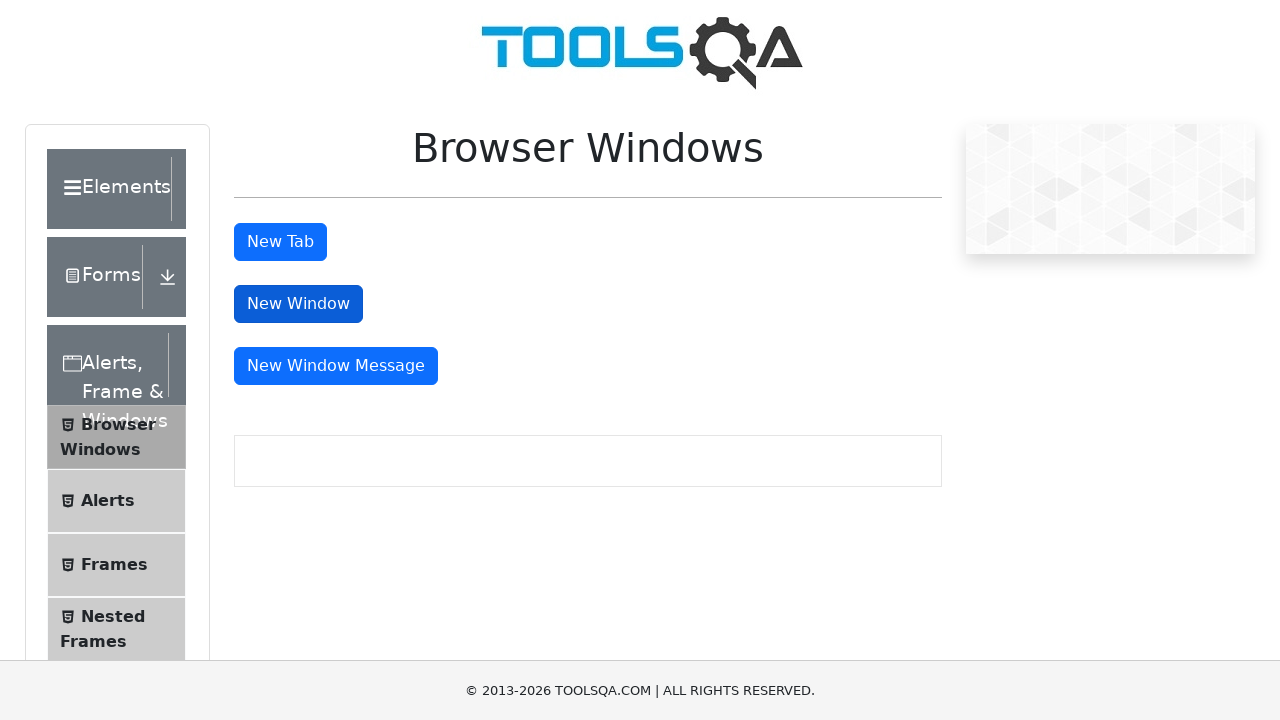

Retrieved sample text from new window heading
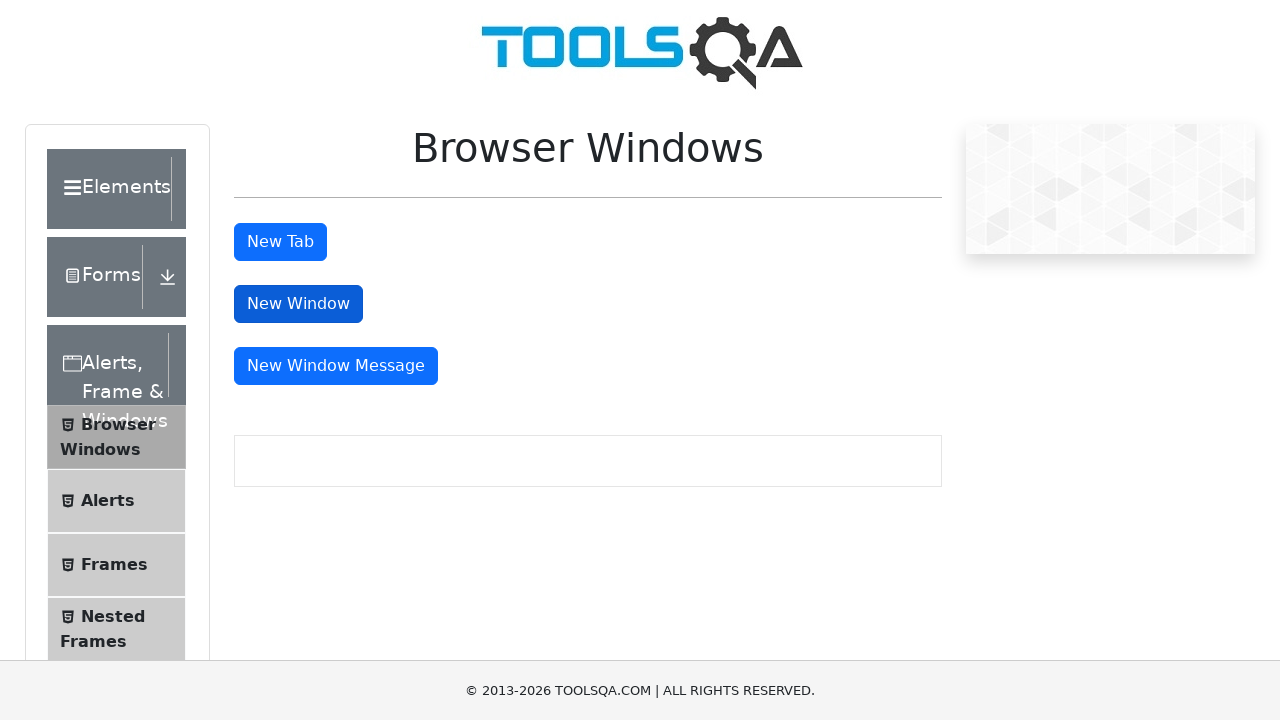

Verified sample text matches expected value 'This is a sample page'
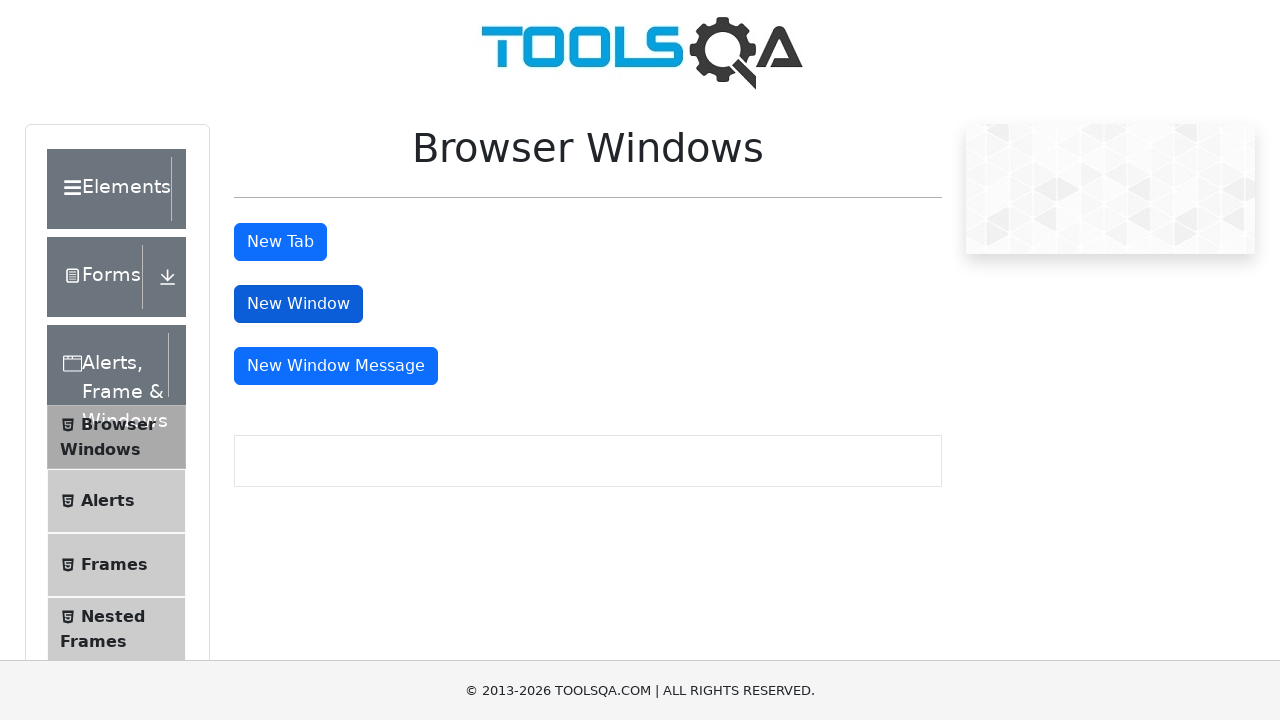

Switched back to main window
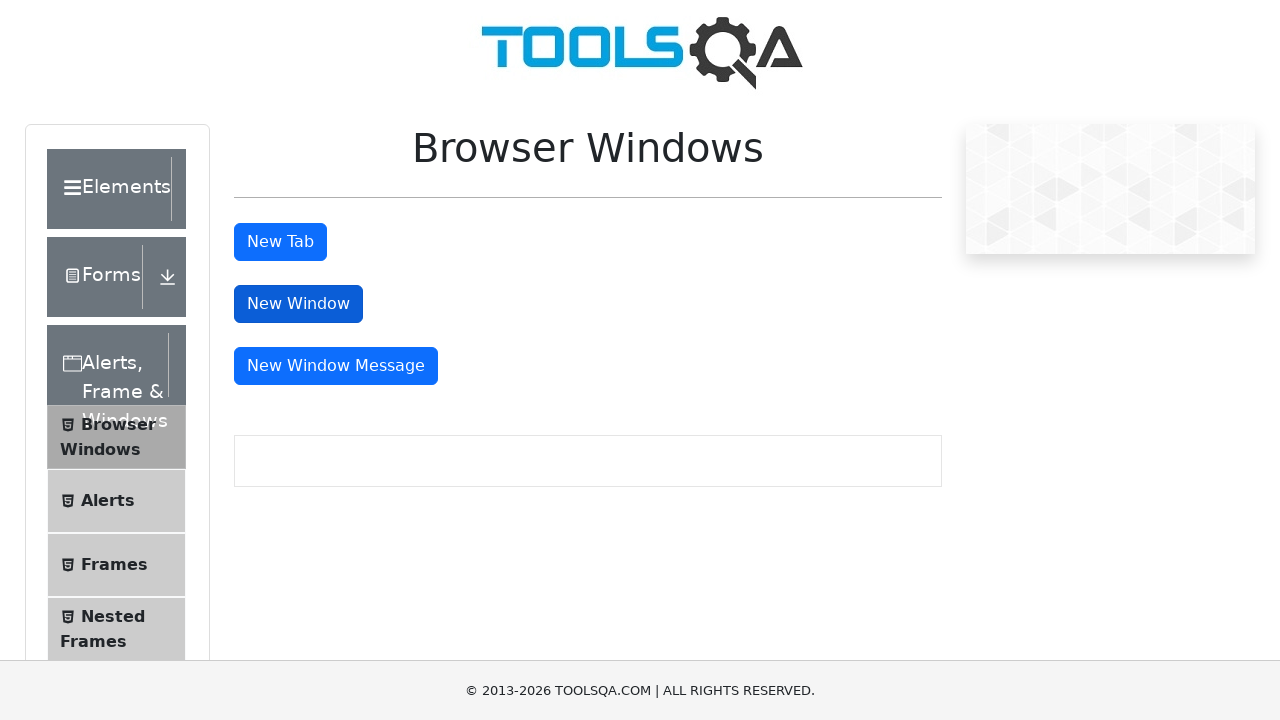

Clicked 'New Window Message' button at (336, 366) on #messageWindowButton
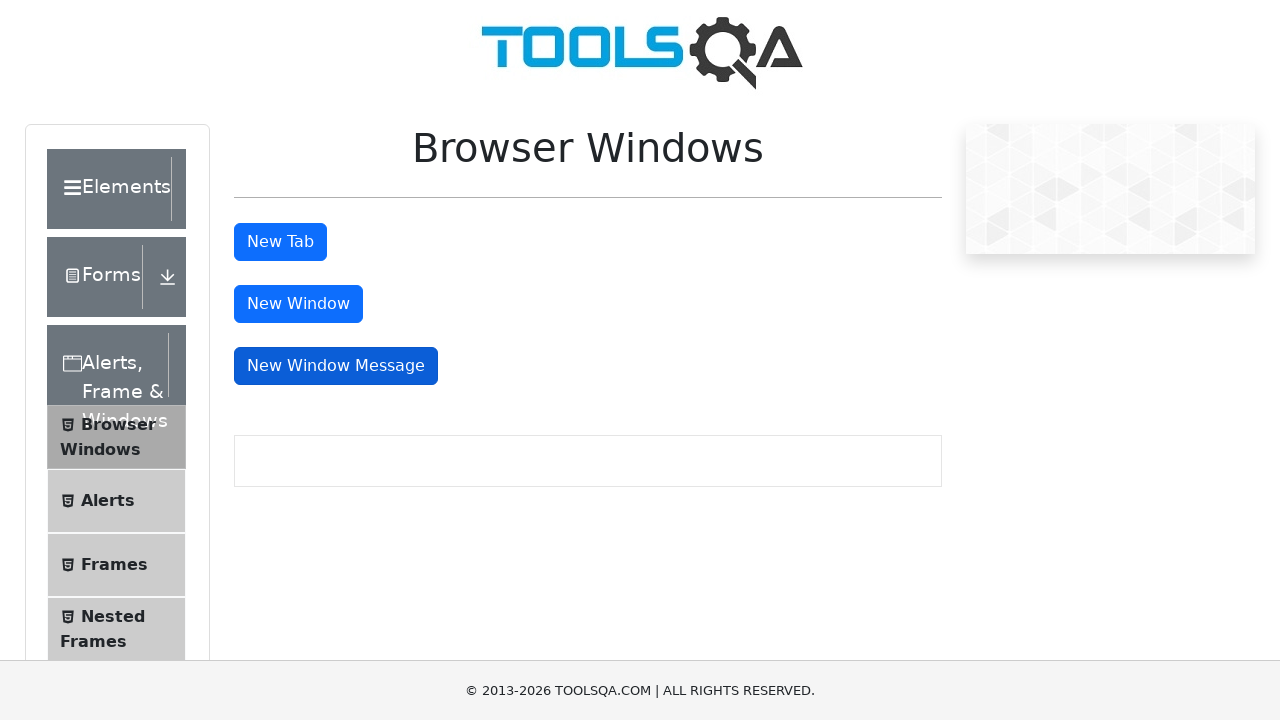

Switched to message window
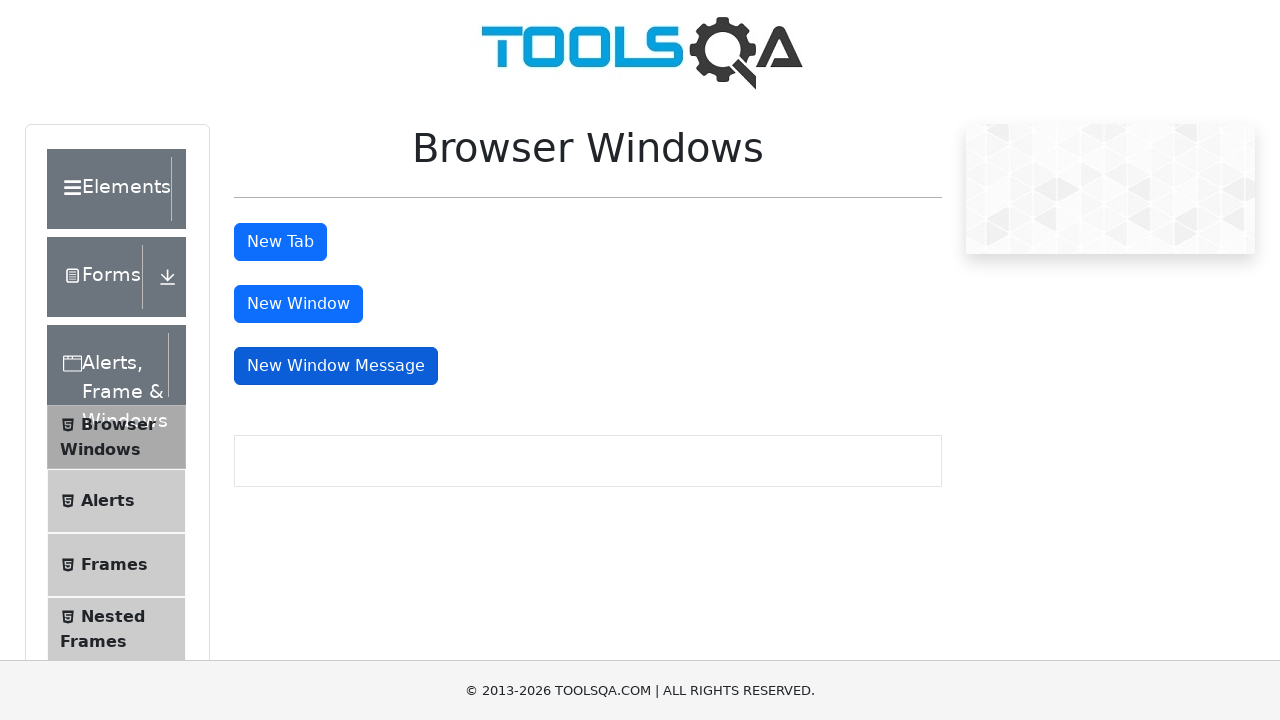

Switched back to main window
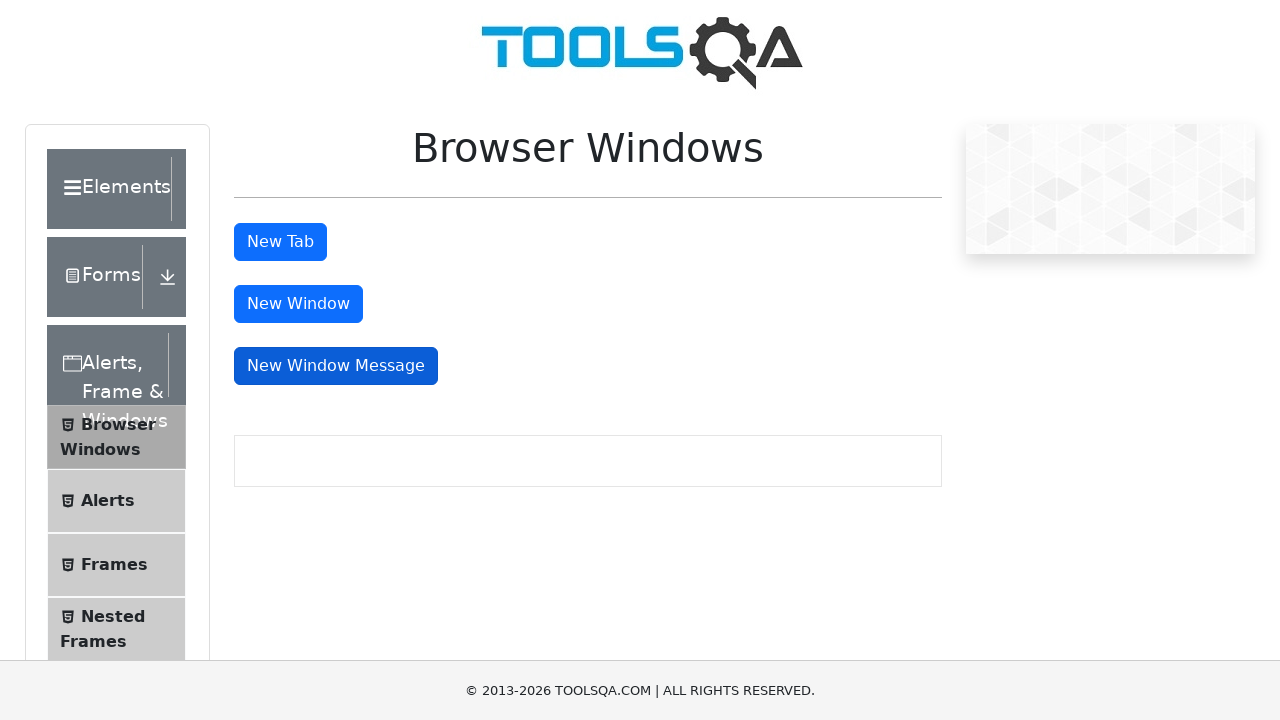

Verified all 4 windows/tabs are open
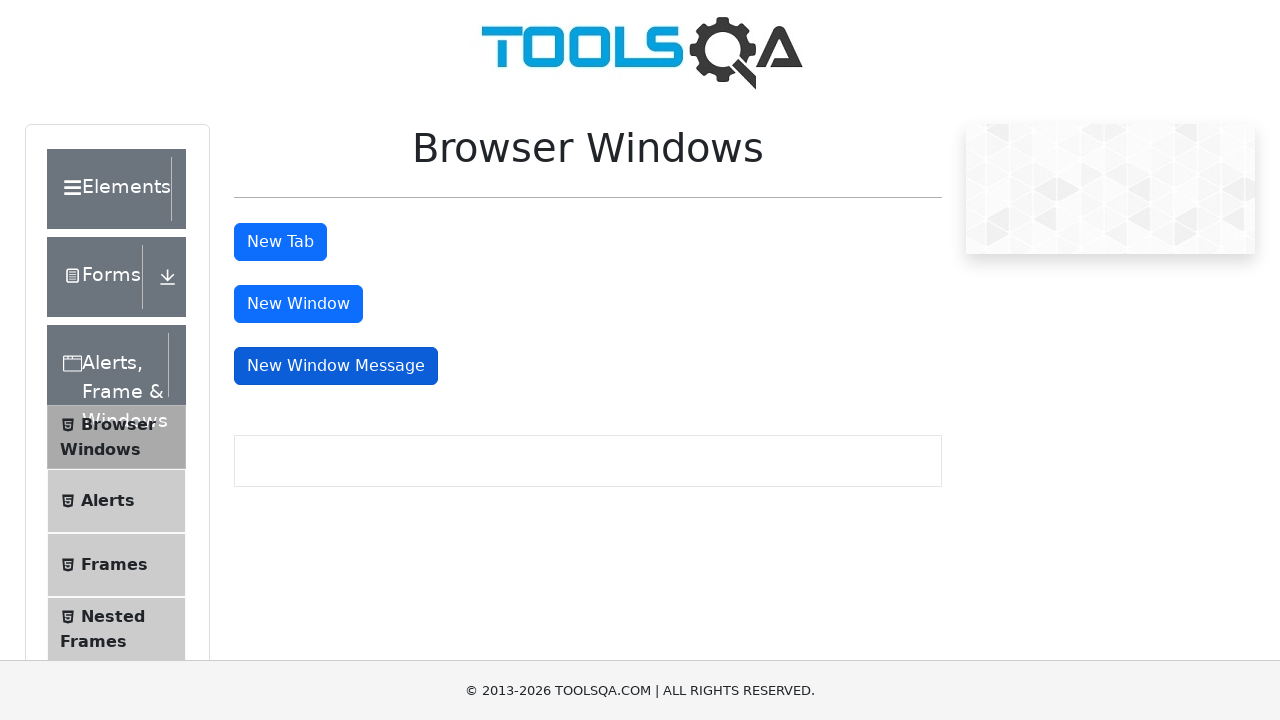

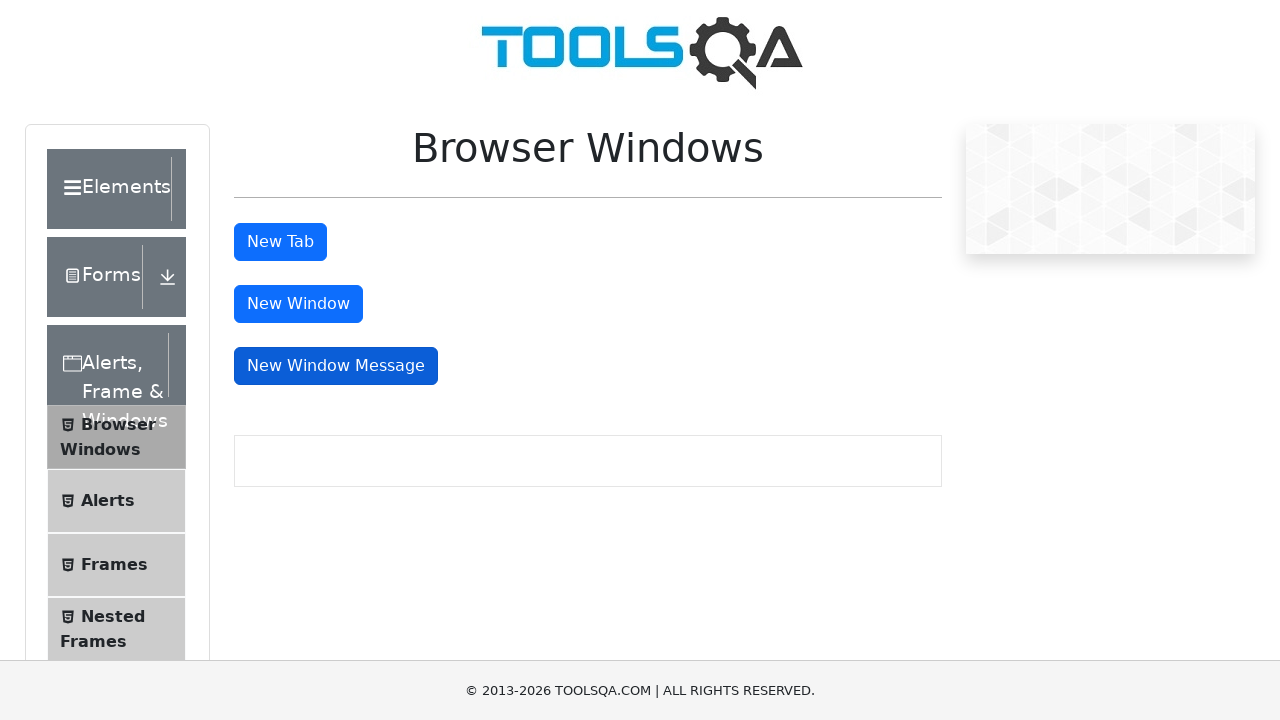